Tests the registration page by verifying the page title contains "Registration" and selecting a gender option from a dropdown, then verifying the selection

Starting URL: https://qavbox.github.io/demo/signup/

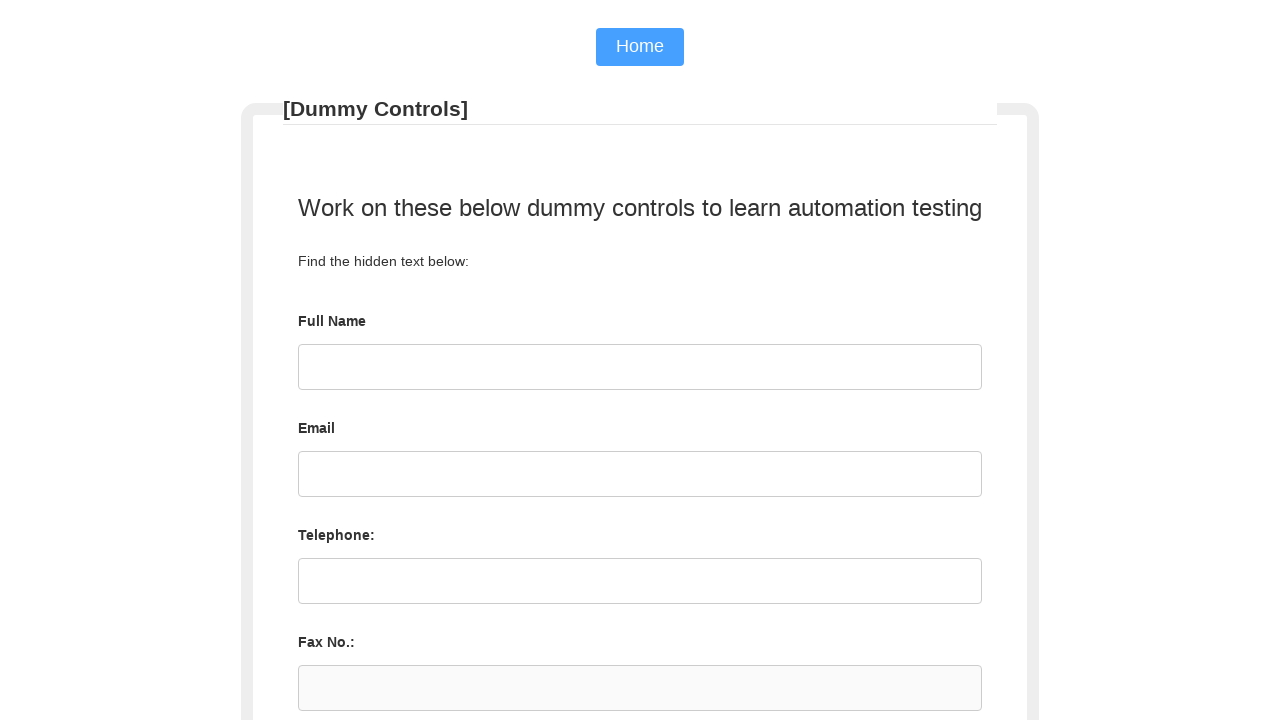

Verified page title contains 'Registration'
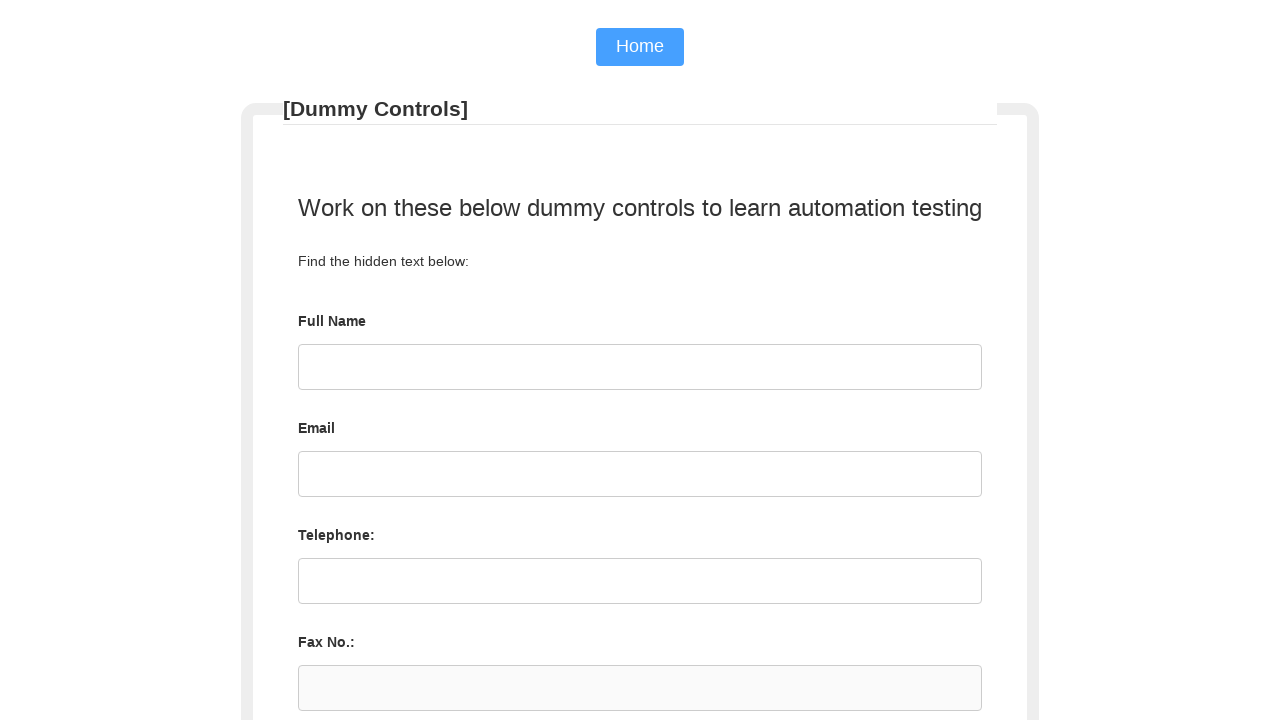

Scrolled gender dropdown into view
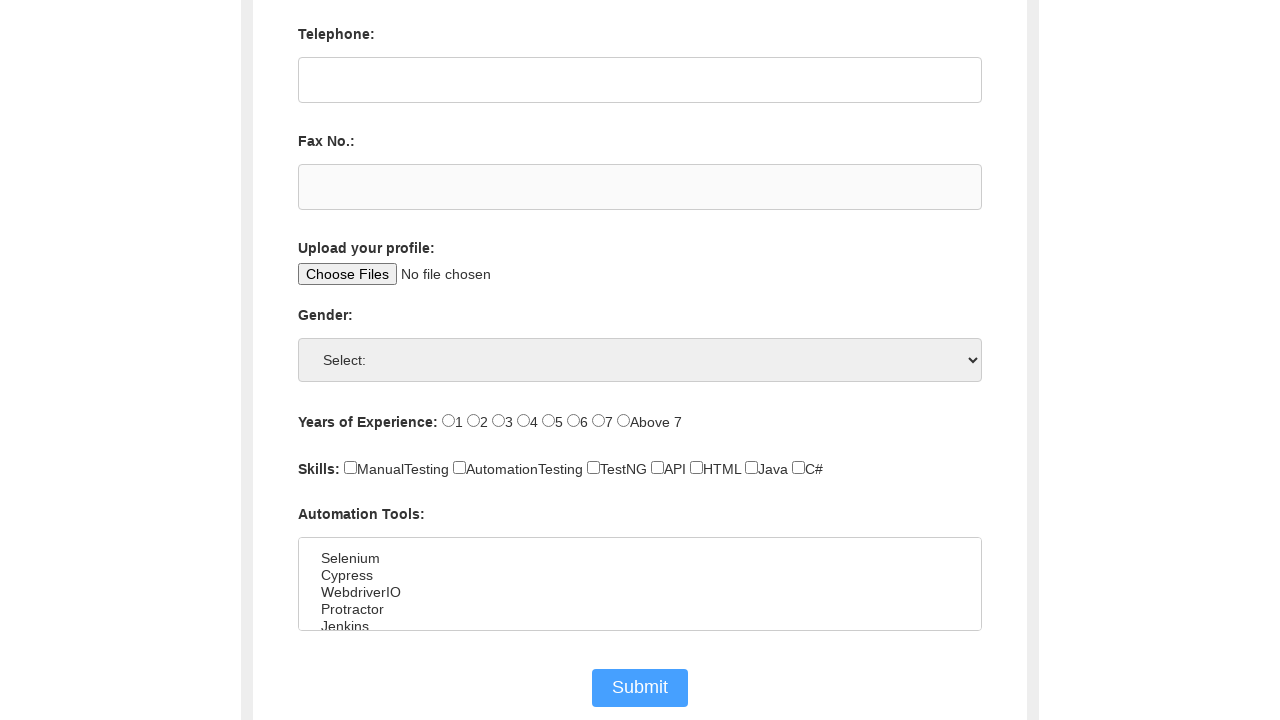

Selected 'female' option from gender dropdown on select[name='sgender']
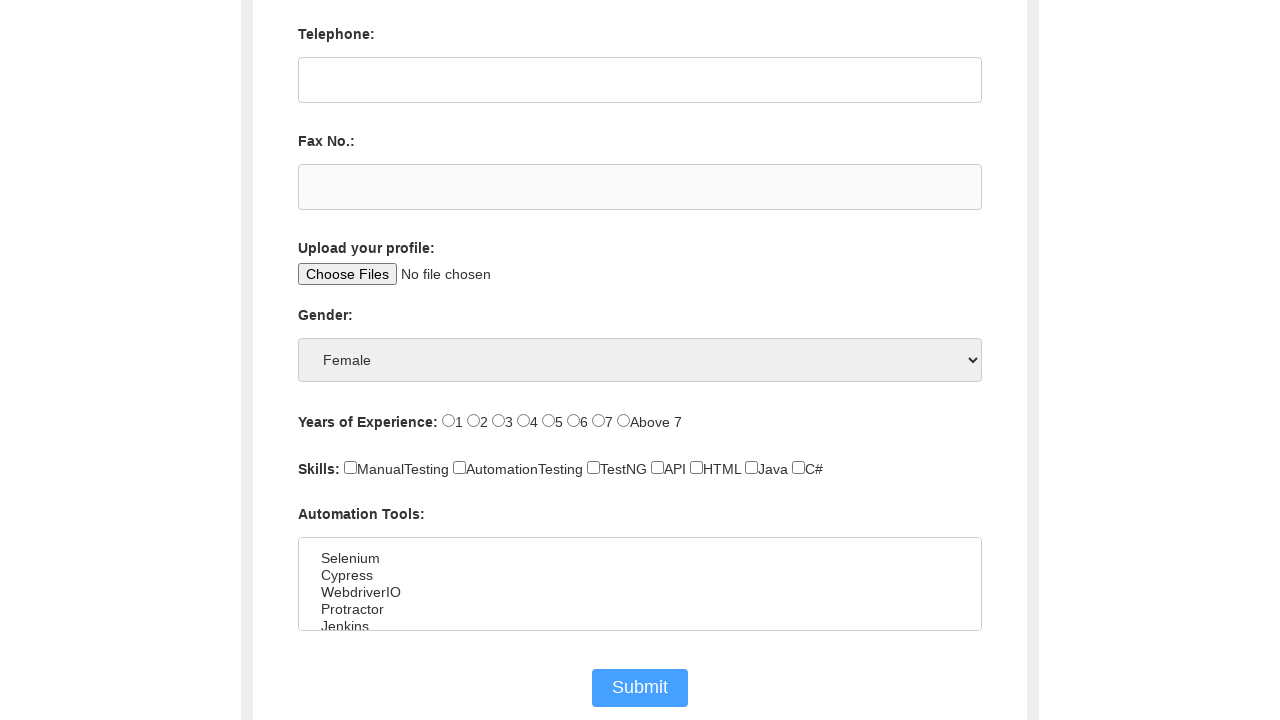

Verified selected gender option is 'Female'
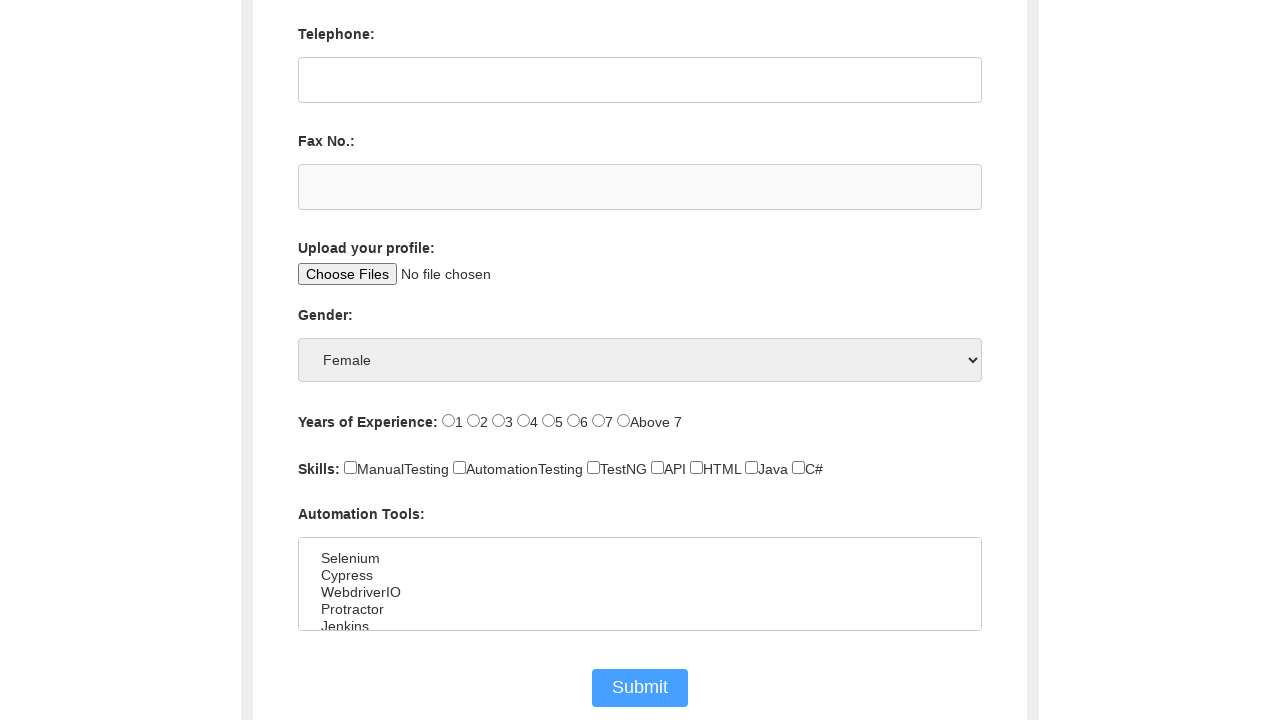

Printed all available gender dropdown options
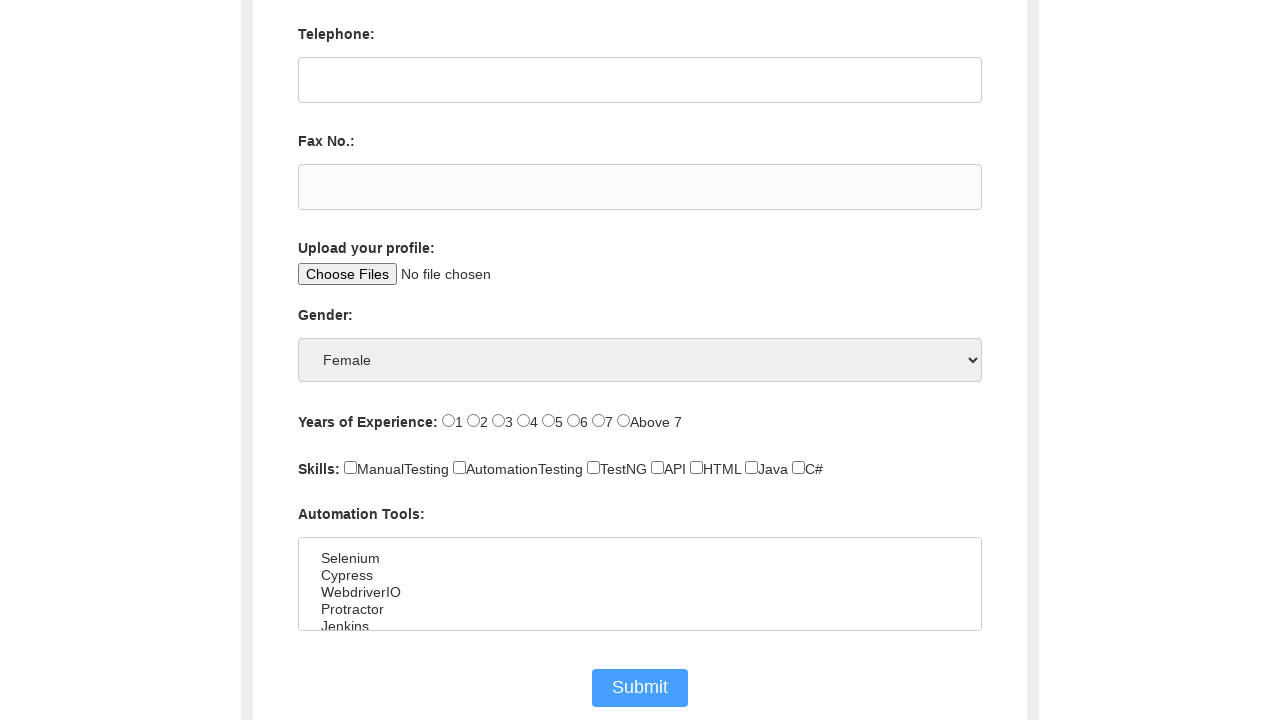

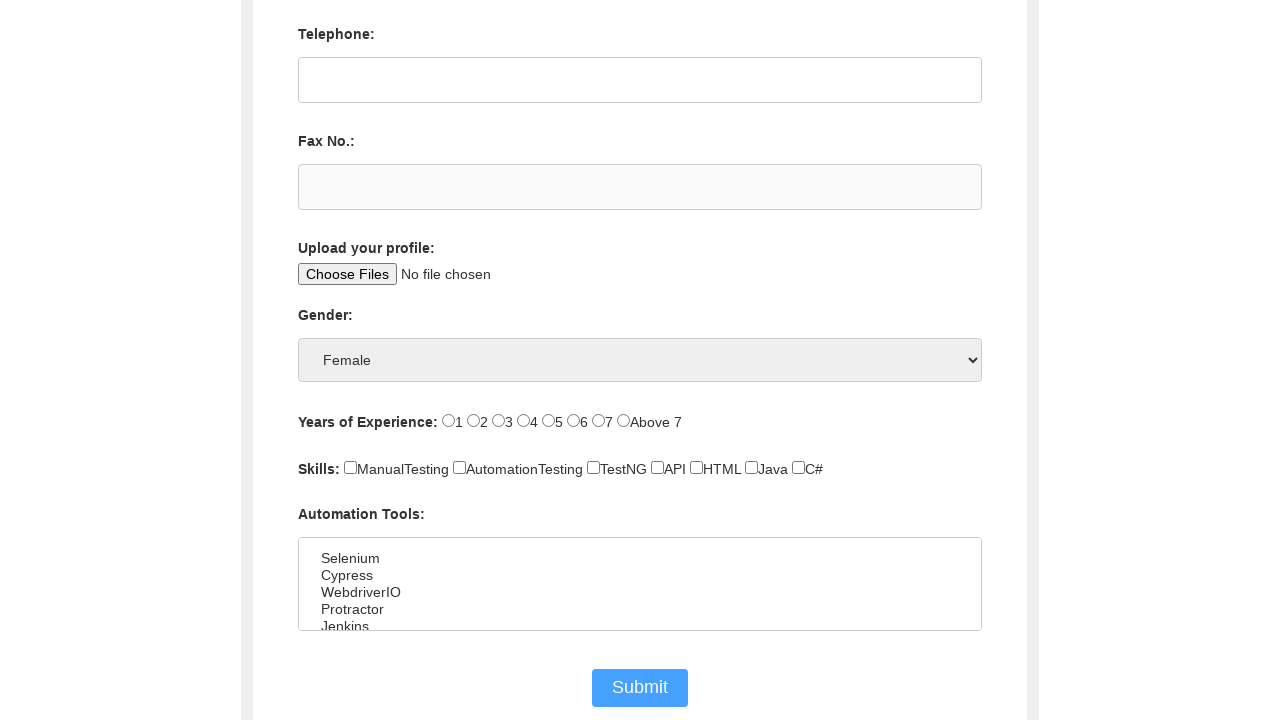